Tests the calorie calculator form by switching to US Units and filling in age, height (feet and inches), and weight fields

Starting URL: https://www.calculator.net/calorie-calculator.html

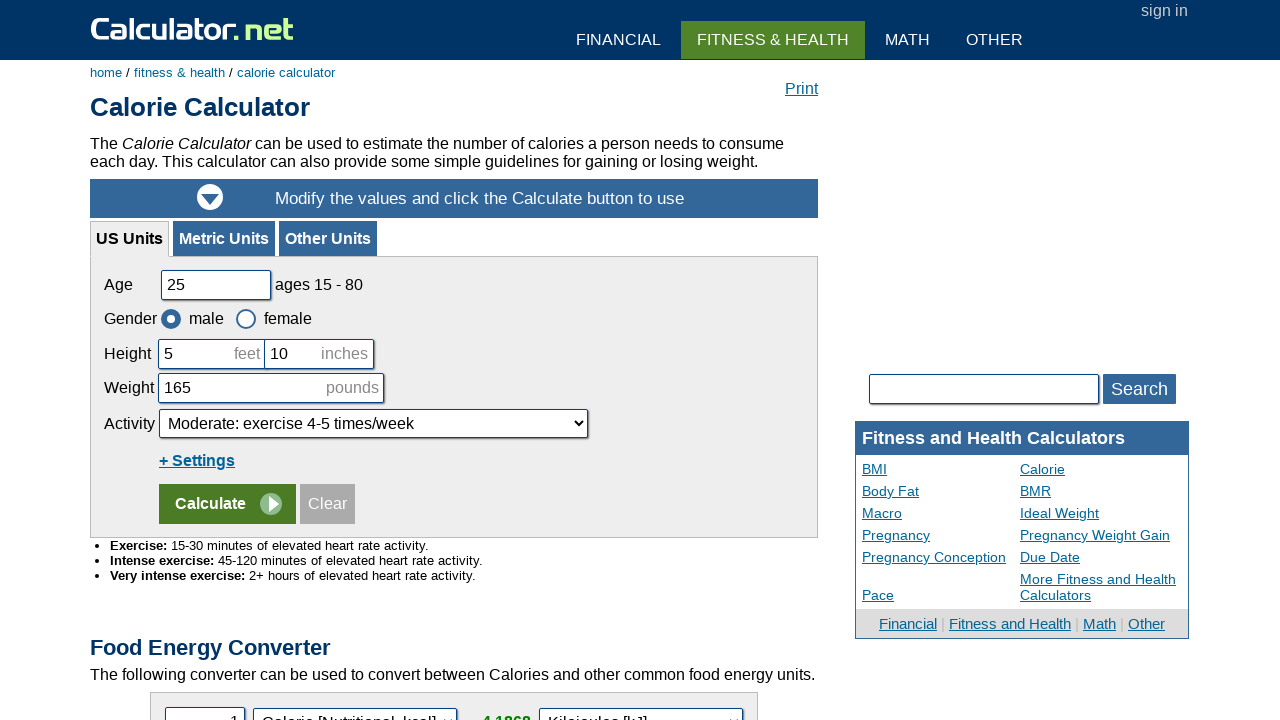

Clicked on US Units tab at (130, 238) on text=US Units
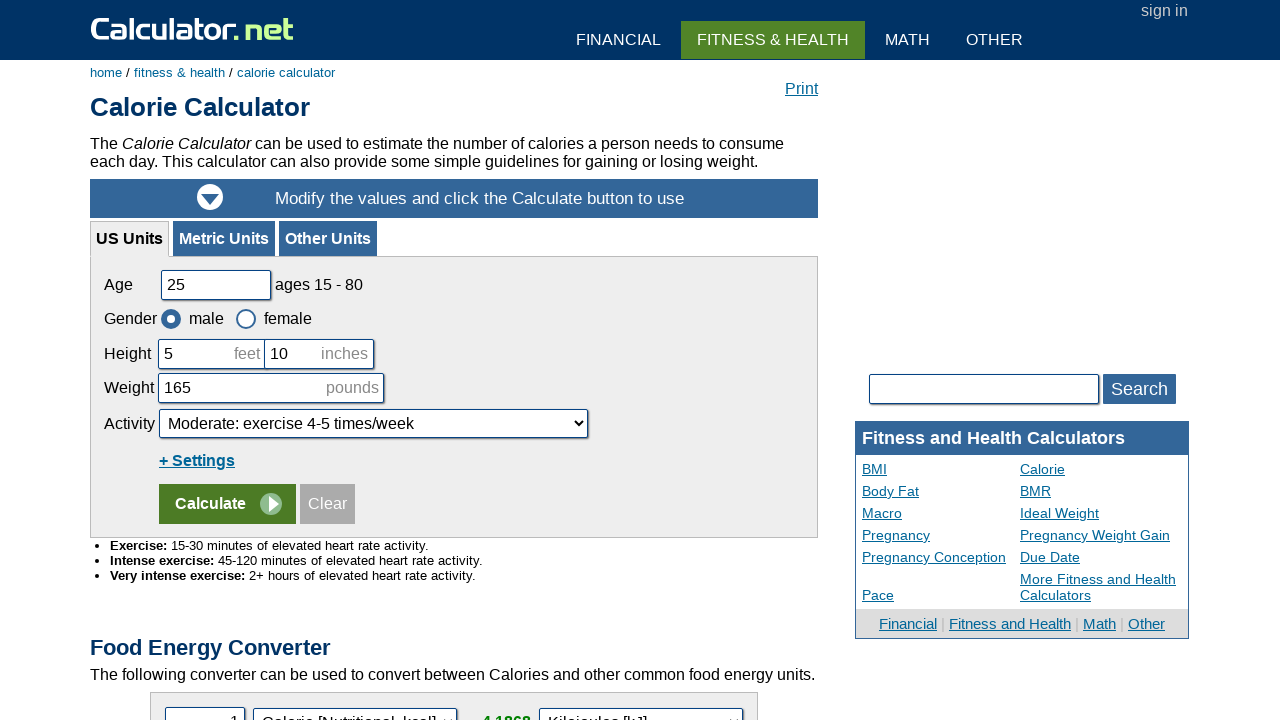

Cleared age field on input[name='cage']
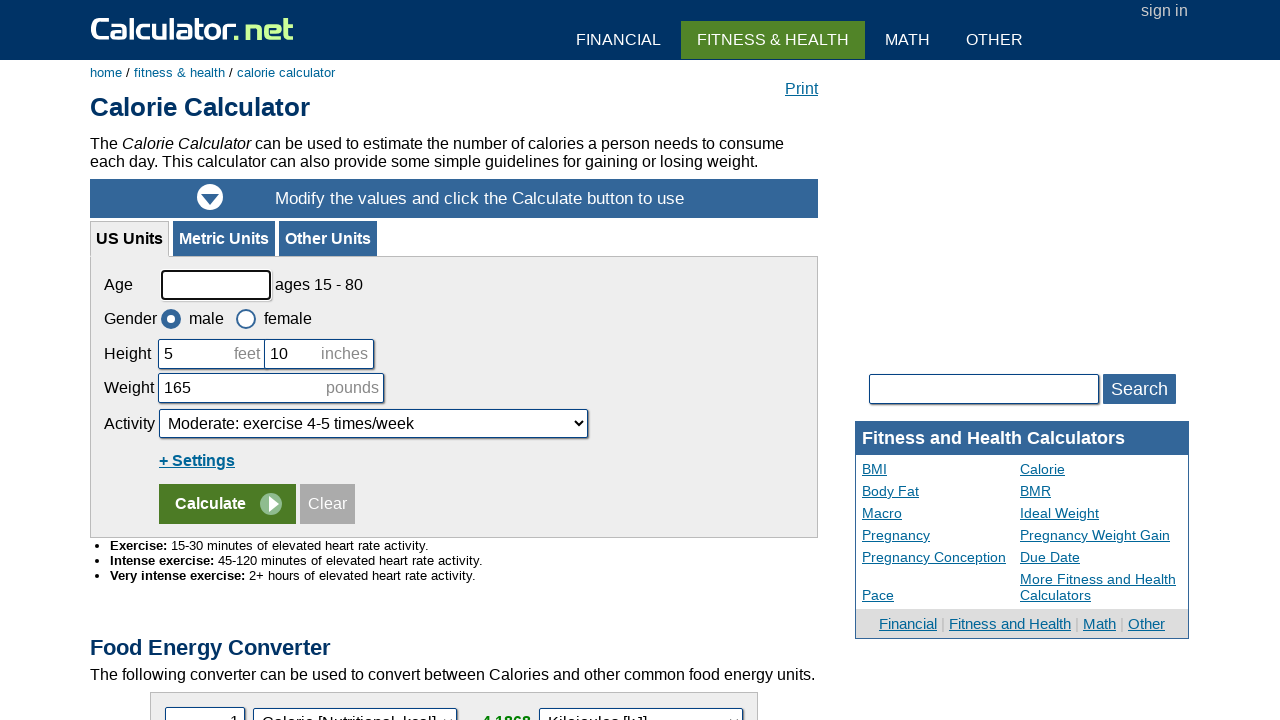

Filled age field with value 30 on input[name='cage']
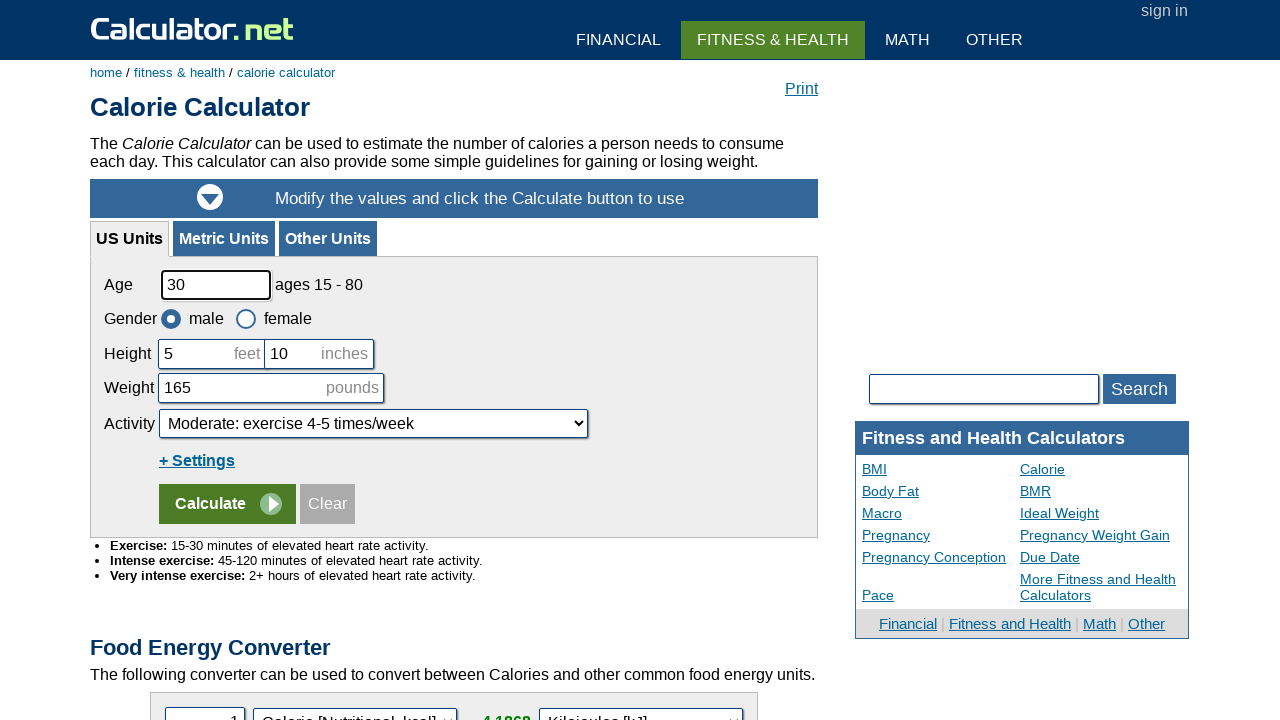

Cleared height feet field on input[name='cheightfeet']
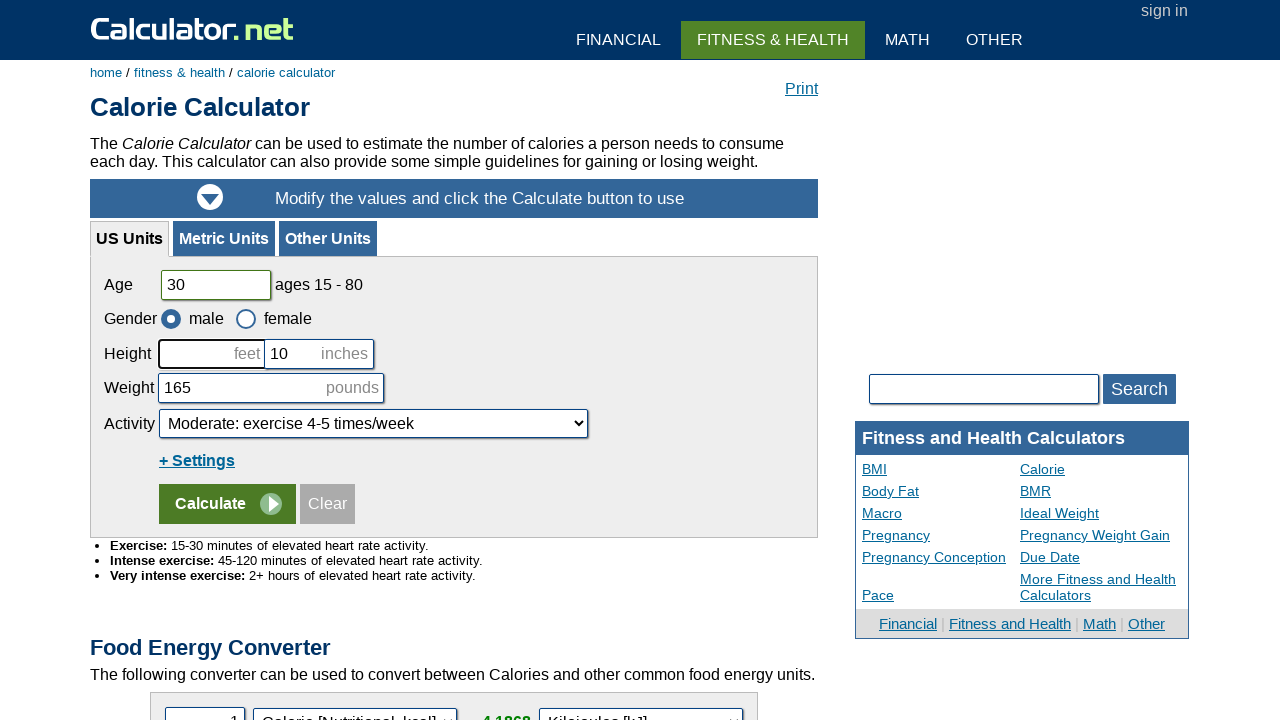

Filled height feet field with value 12 on input[name='cheightfeet']
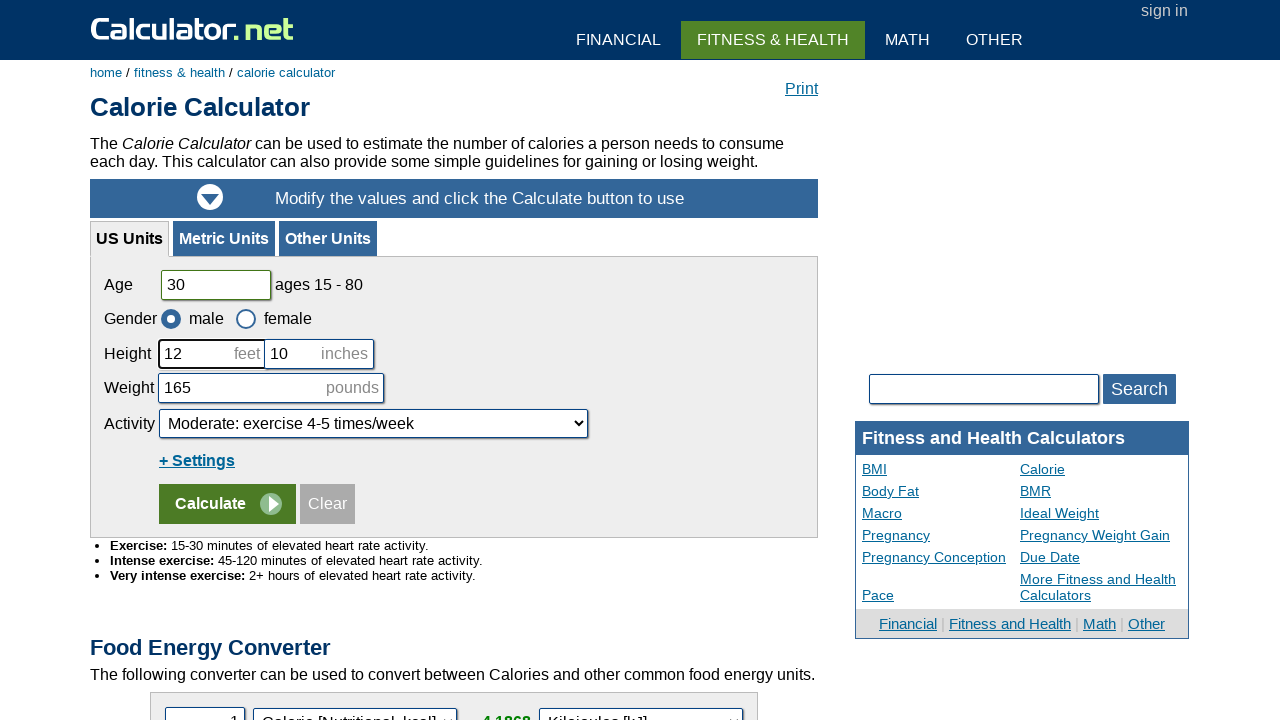

Cleared height inches field on input[name='cheightinch']
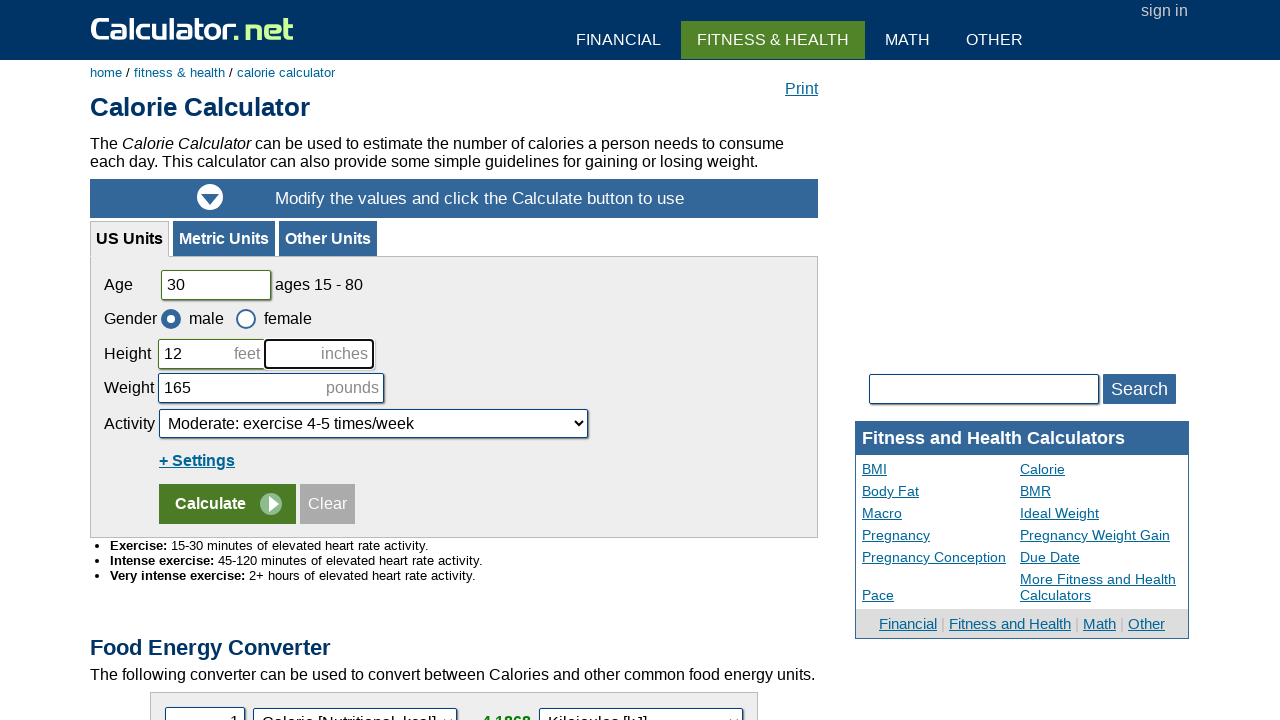

Filled height inches field with value 15 on input[name='cheightinch']
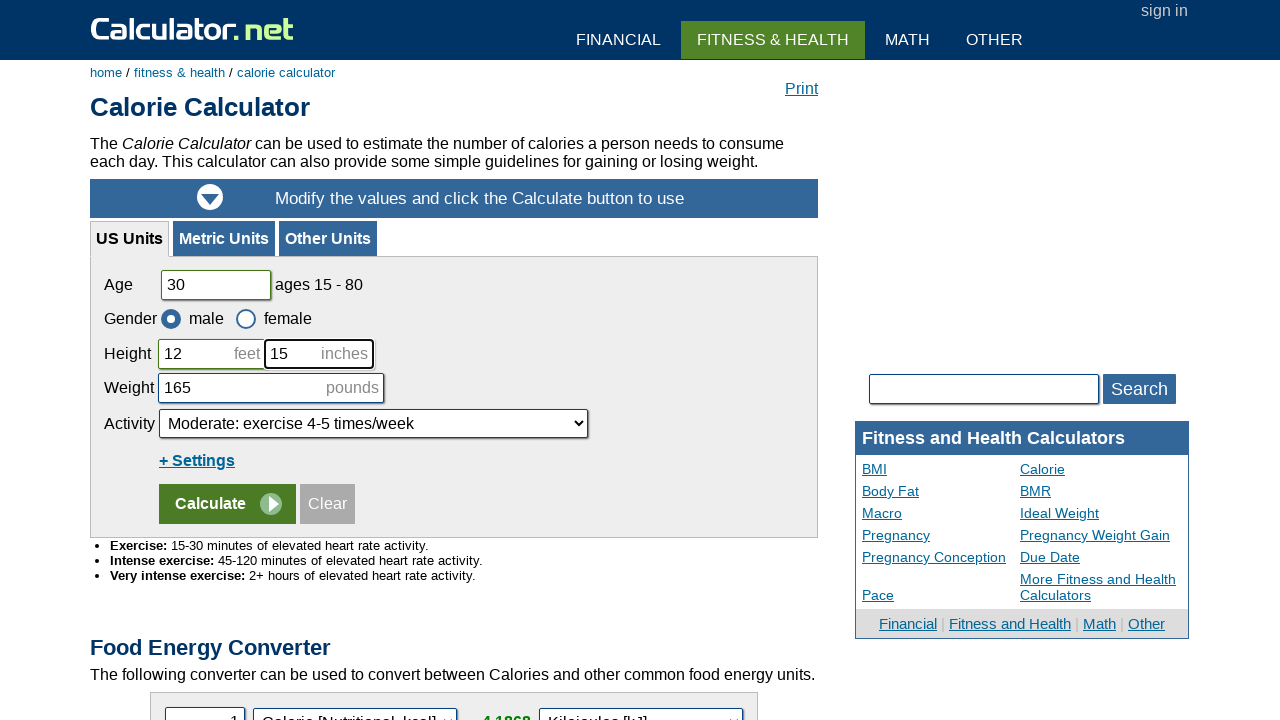

Cleared weight pounds field on input[name='cpound']
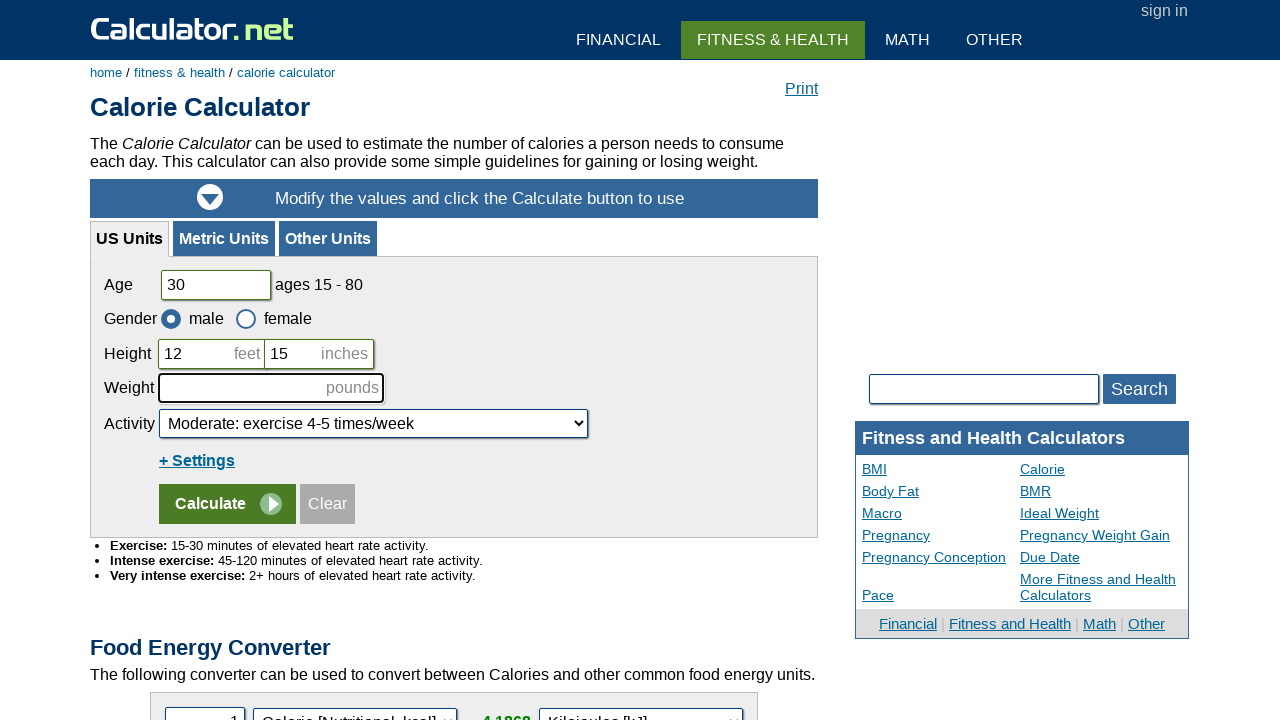

Filled weight pounds field with value 50 on input[name='cpound']
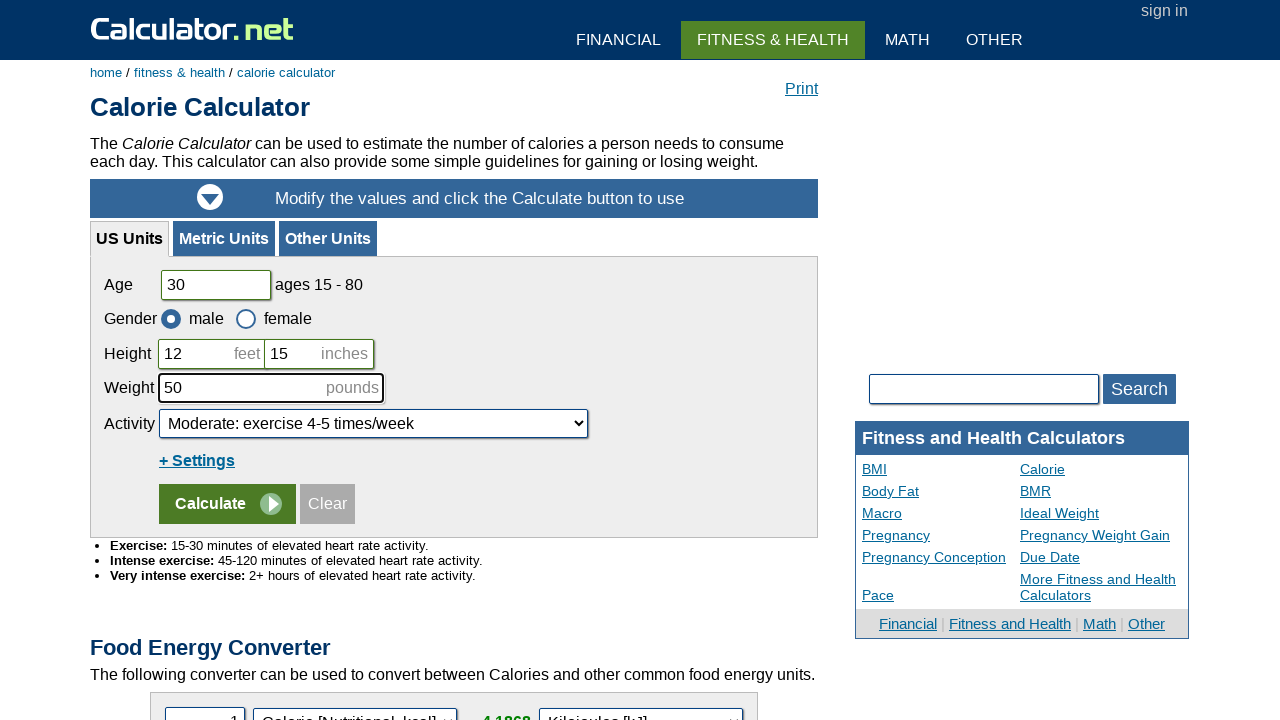

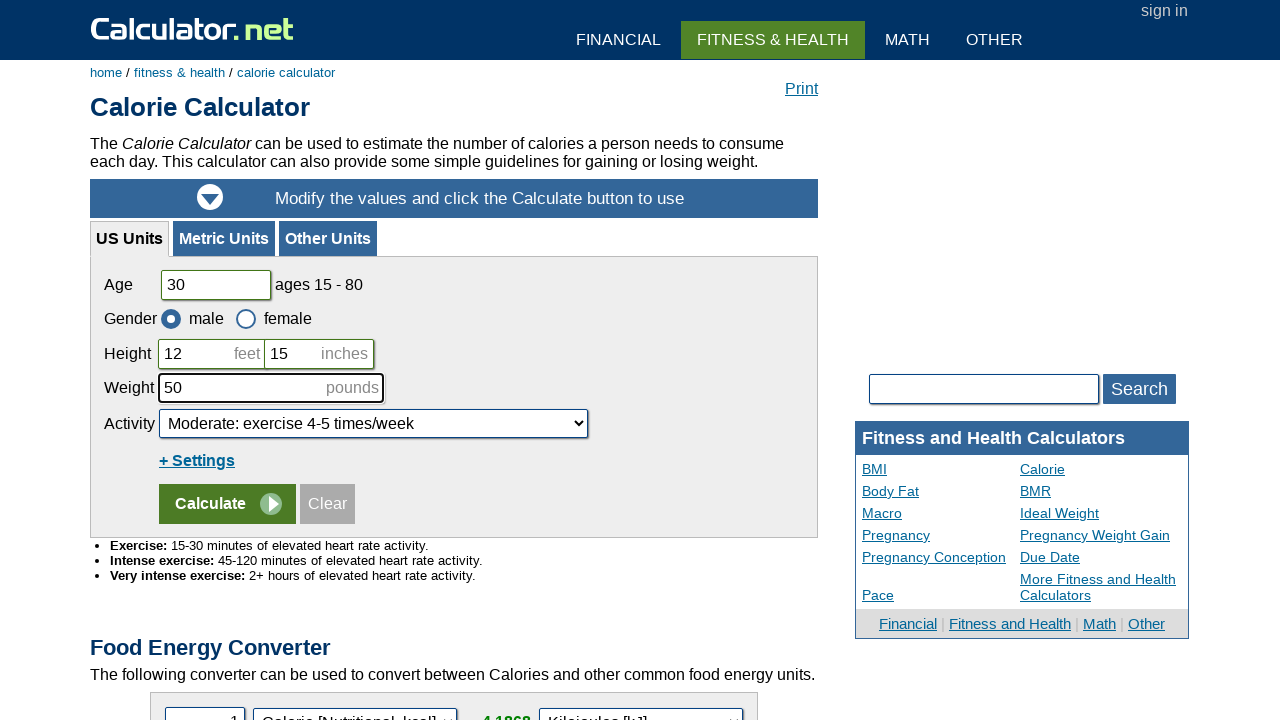